Tests dropdown selection functionality by selecting "Option 2" from a dropdown menu.

Starting URL: https://the-internet.herokuapp.com/dropdown

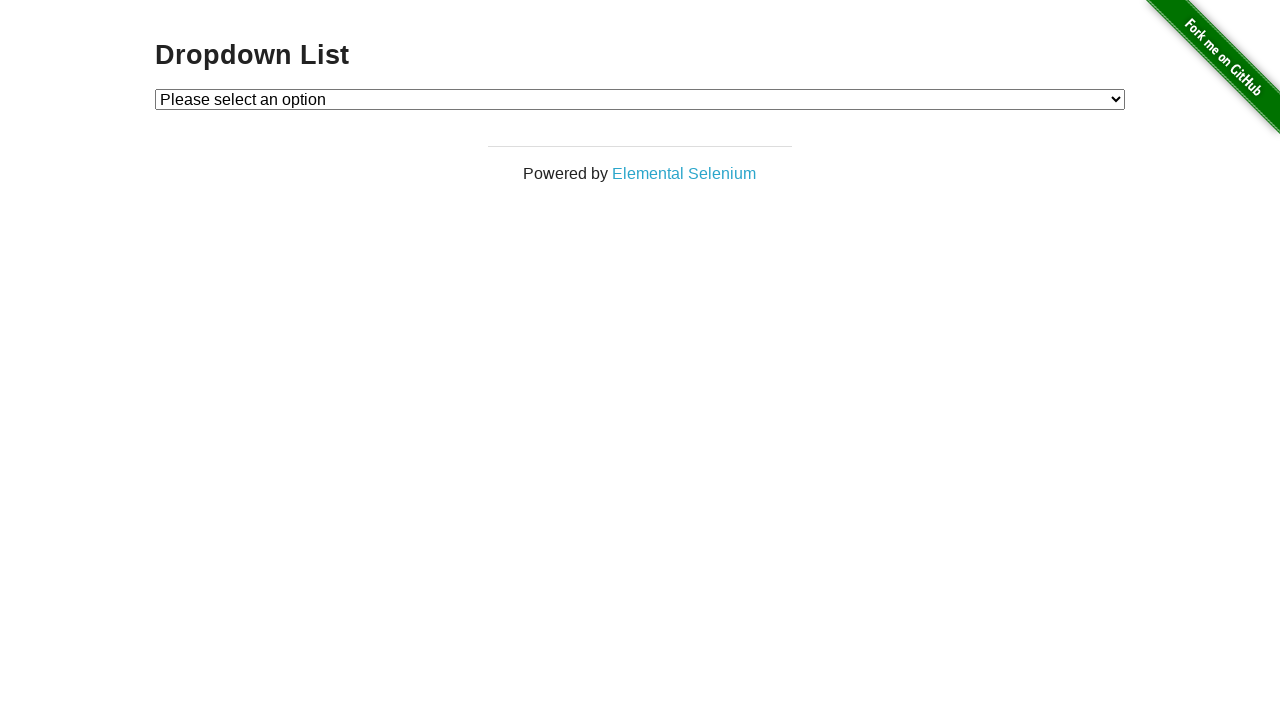

Navigated to dropdown selection page
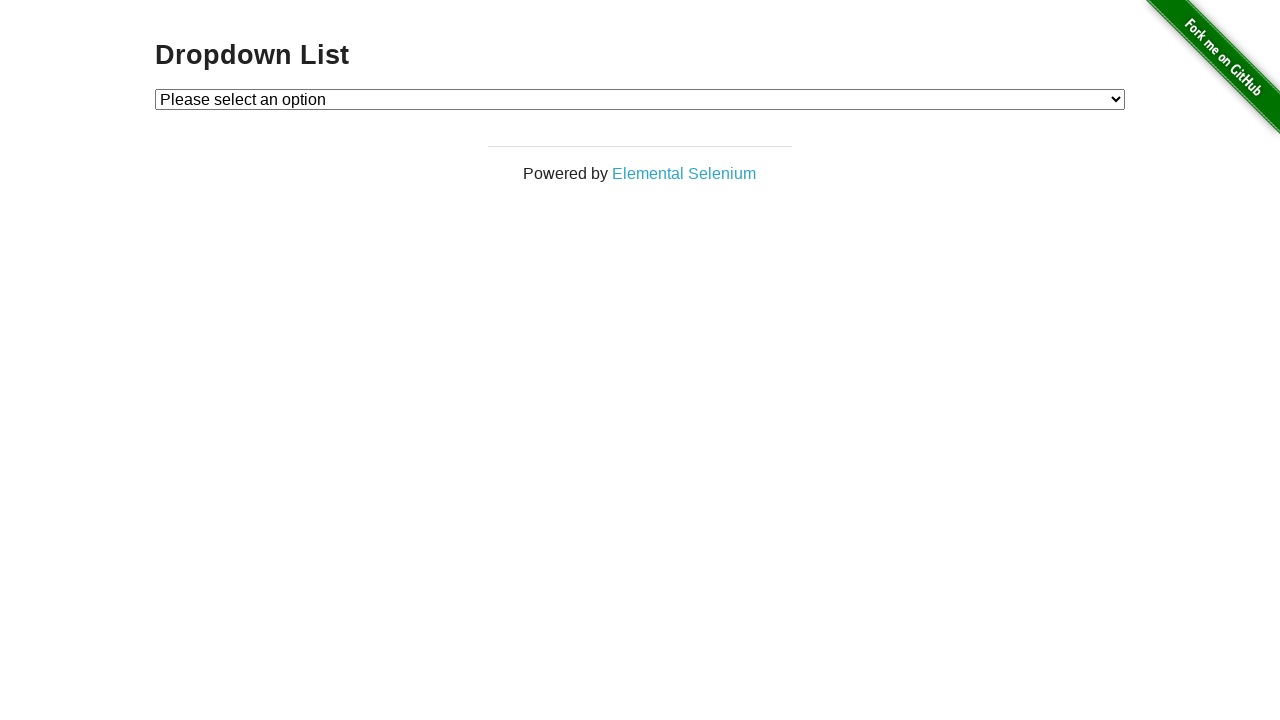

Selected 'Option 2' from dropdown menu on #dropdown
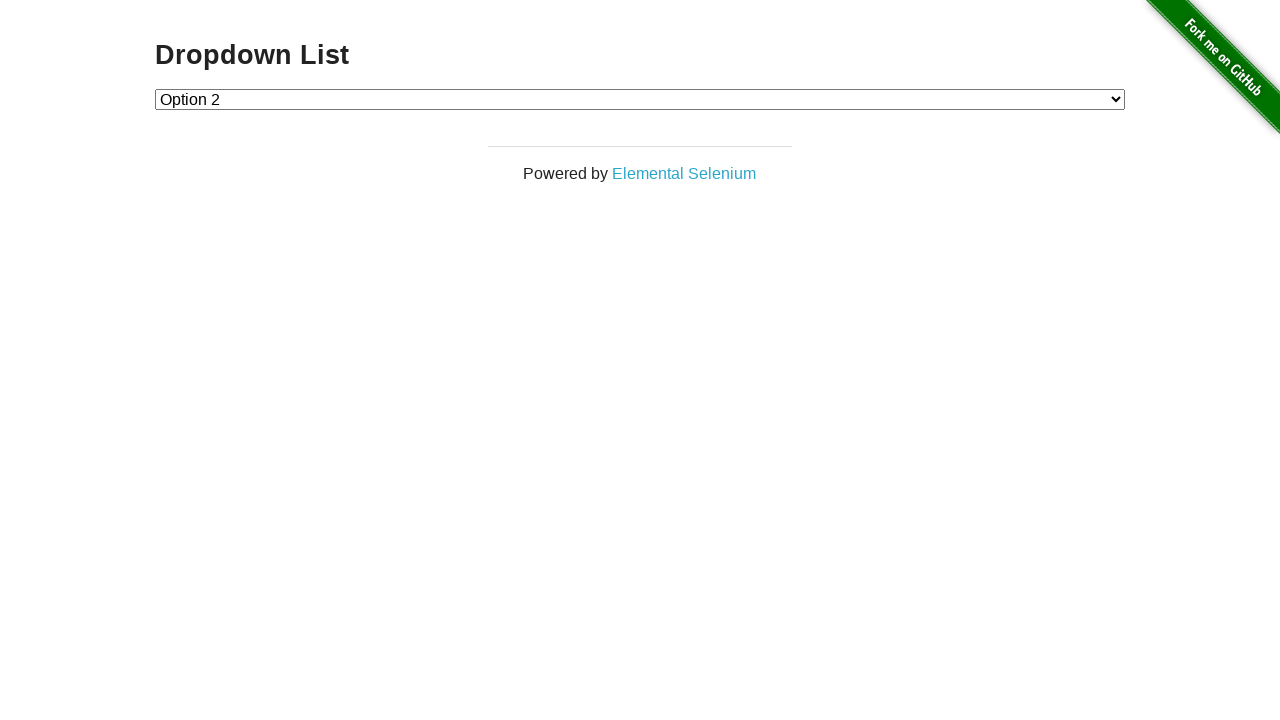

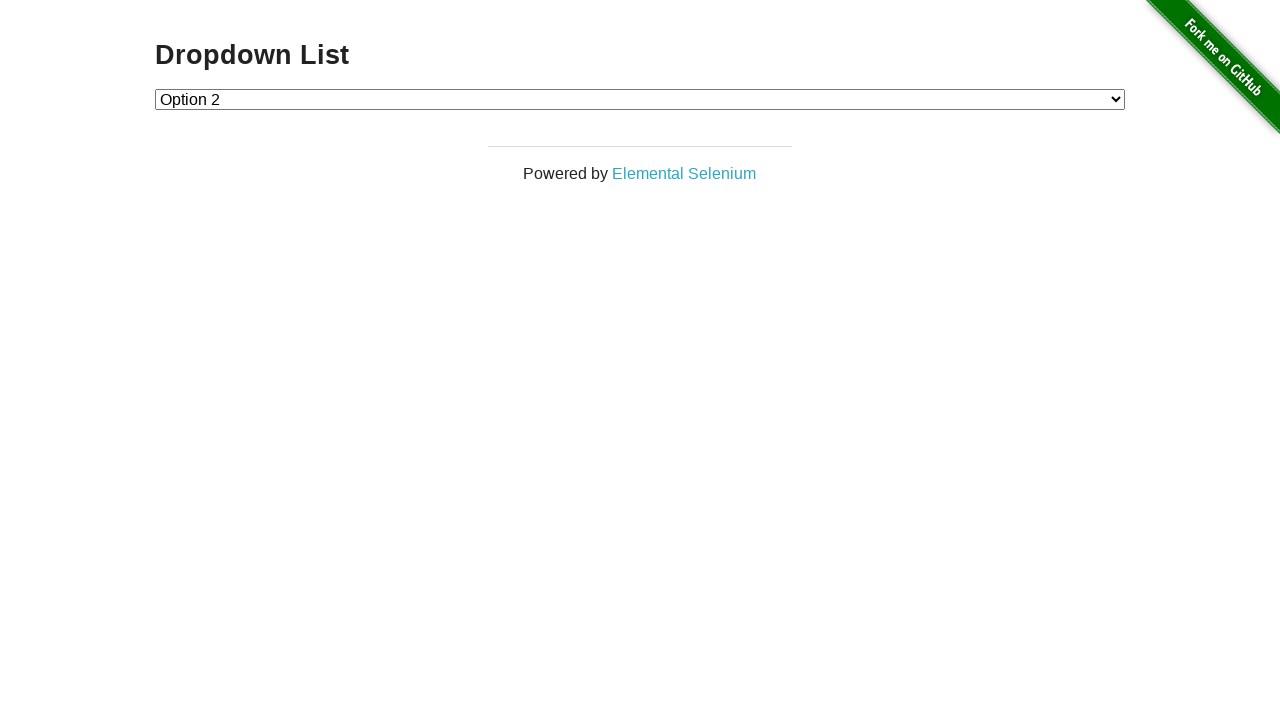